Tests navigation to the Java Installation page via the Java link on the landing page.

Starting URL: https://playwright.dev/

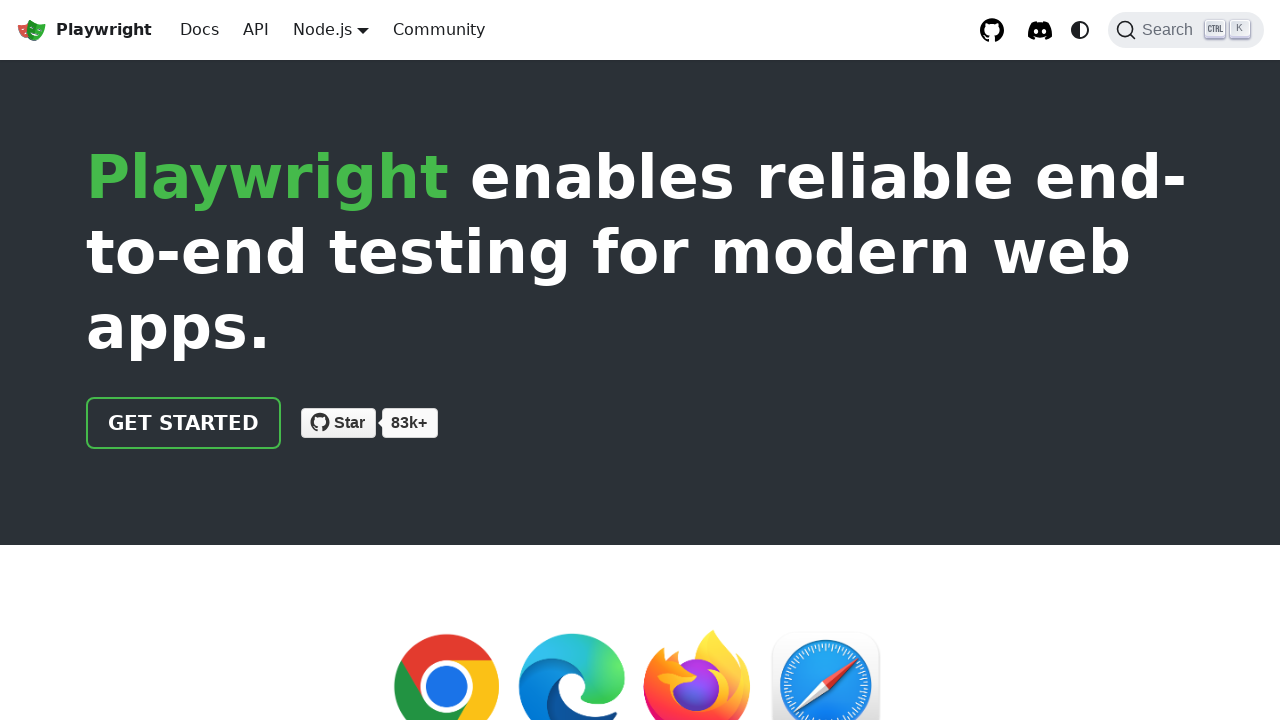

Clicked Java link on landing page at (215, 360) on xpath=//a[@href="https://playwright.dev/java/docs/intro"]
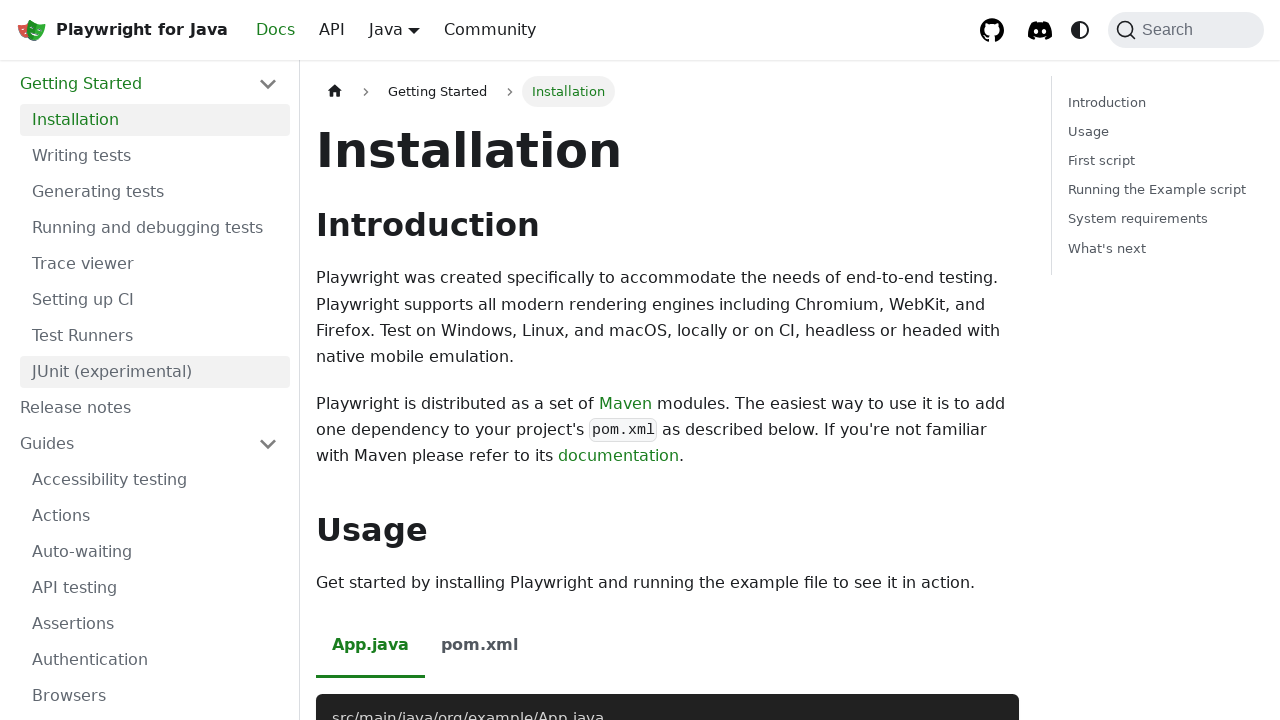

Java Installation page loaded with heading element present
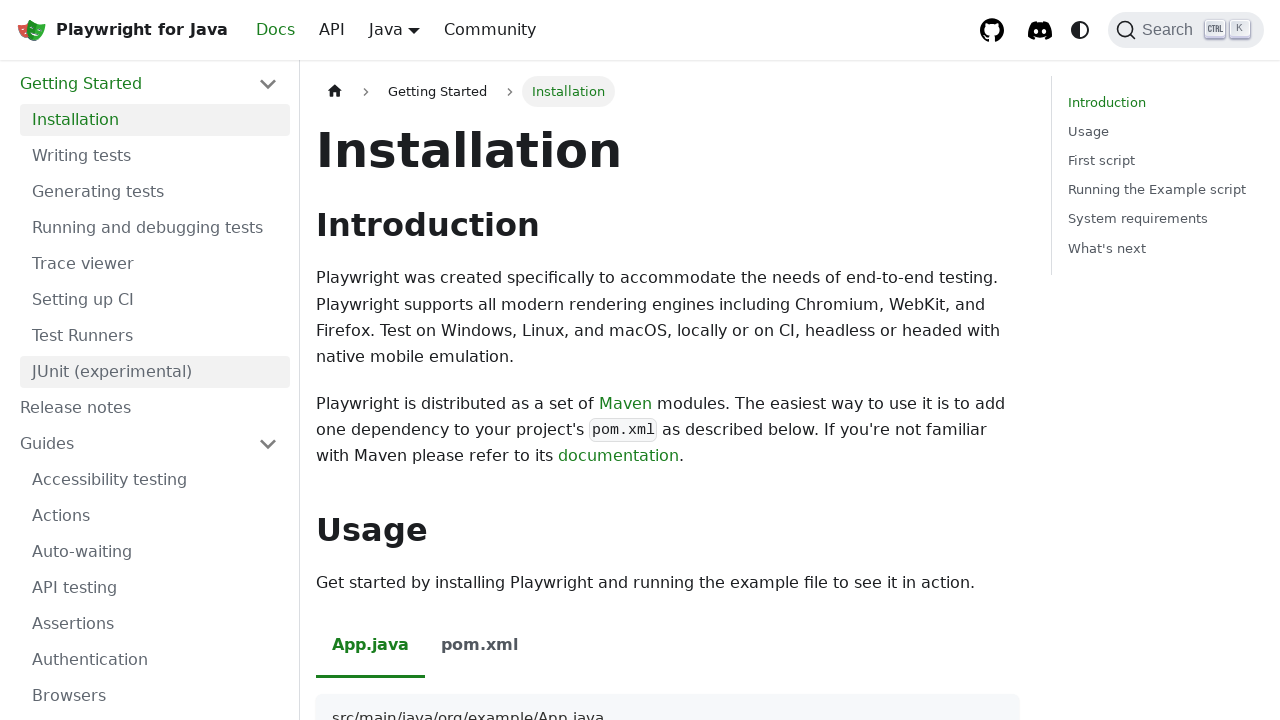

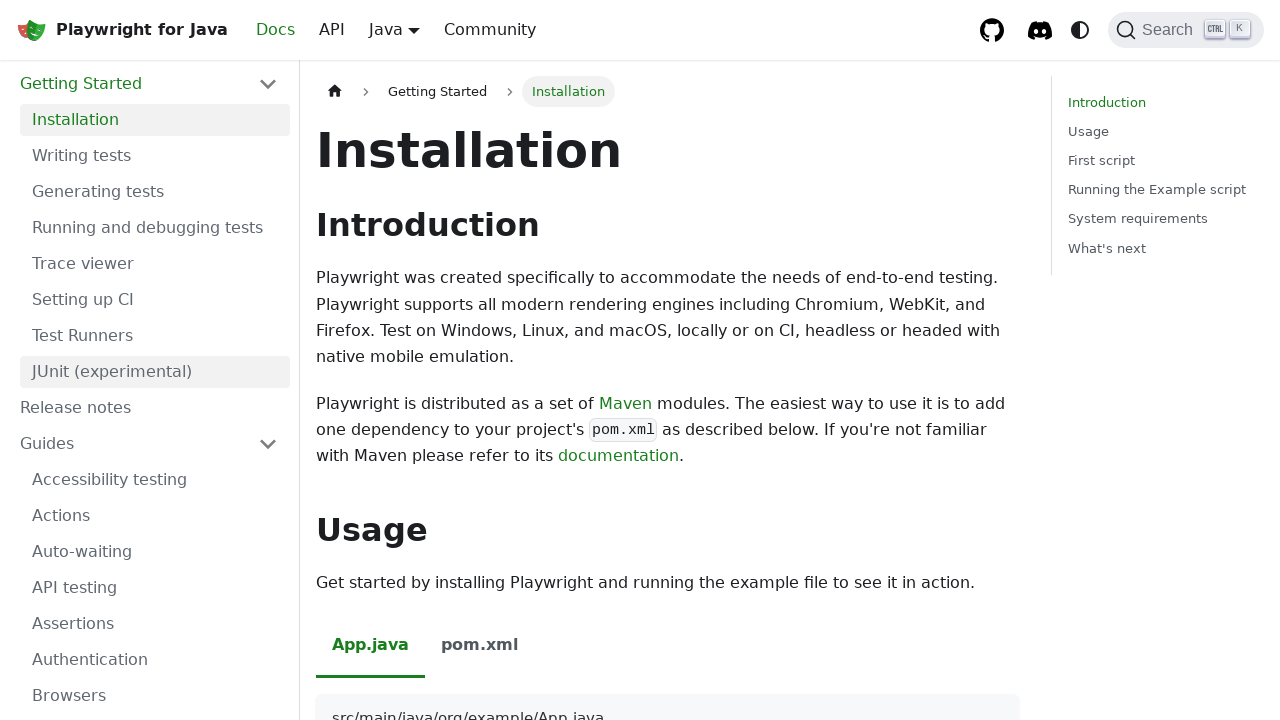